Tests a form by filling in user name, email, current address and permanent address fields

Starting URL: https://demoqa.com/text-box

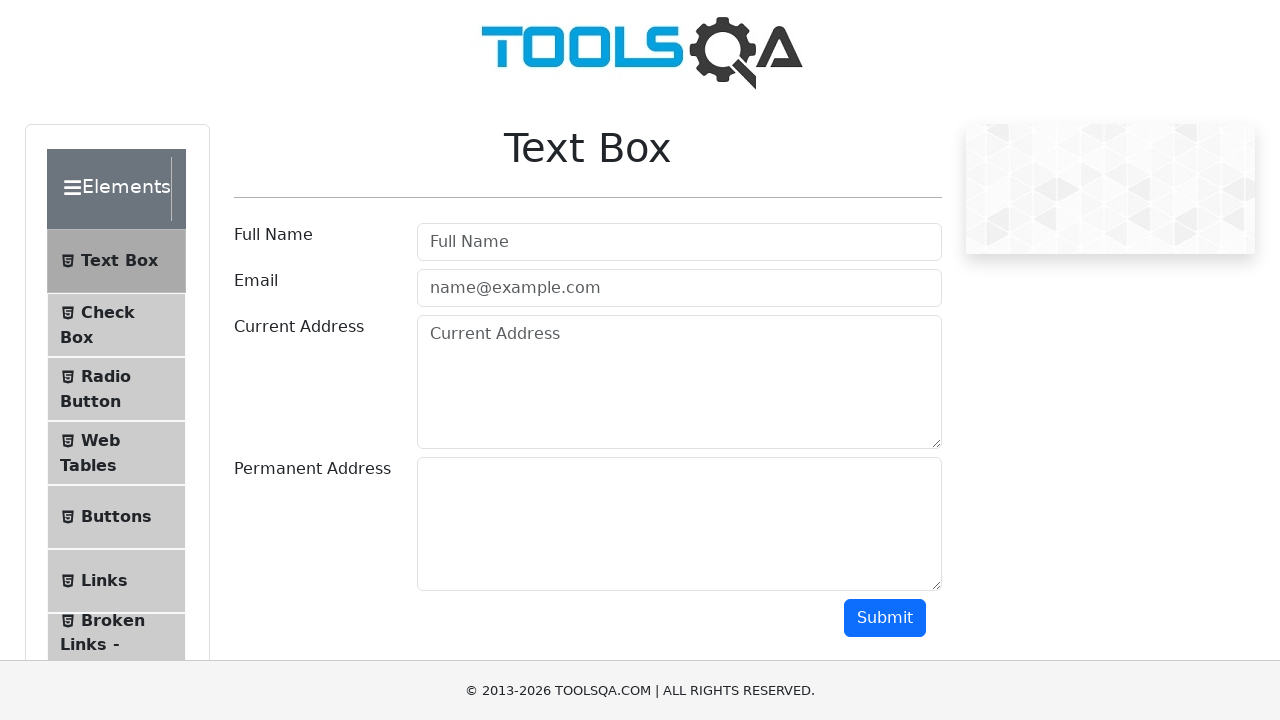

Filled user name field with 'ganna' on input#userName
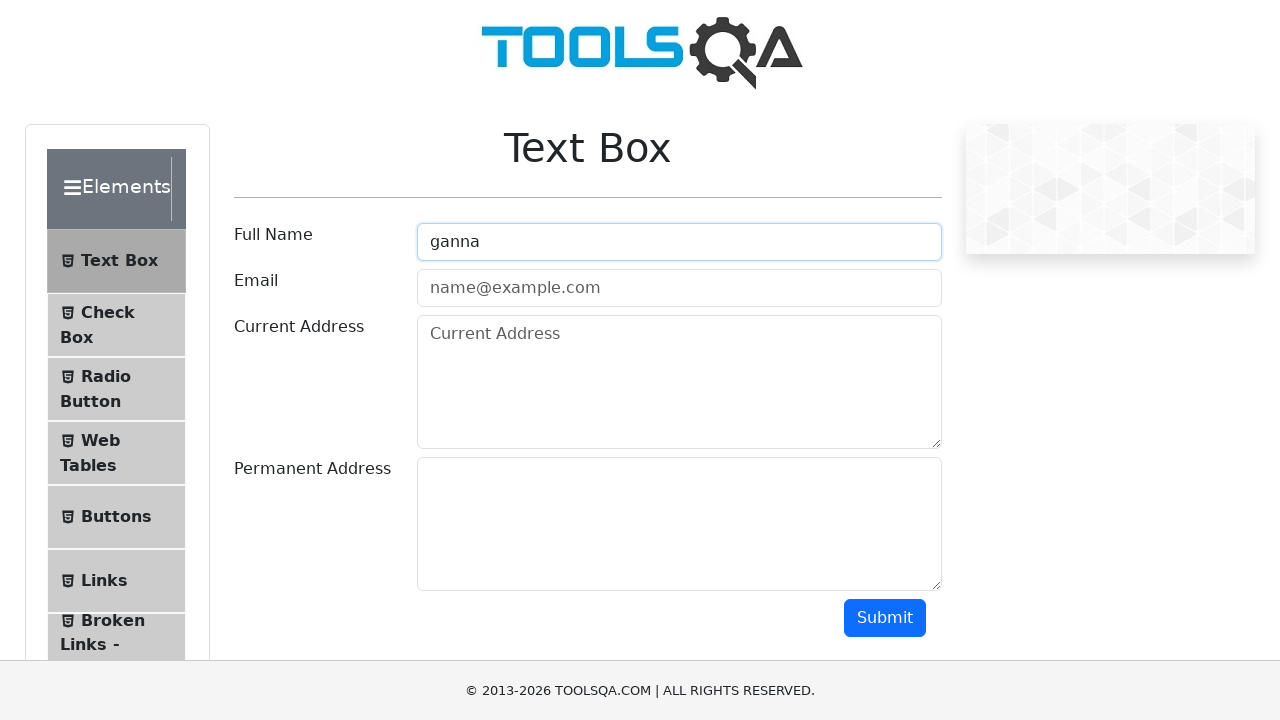

Filled email field with 'ganna@mail.ru' on input#userEmail
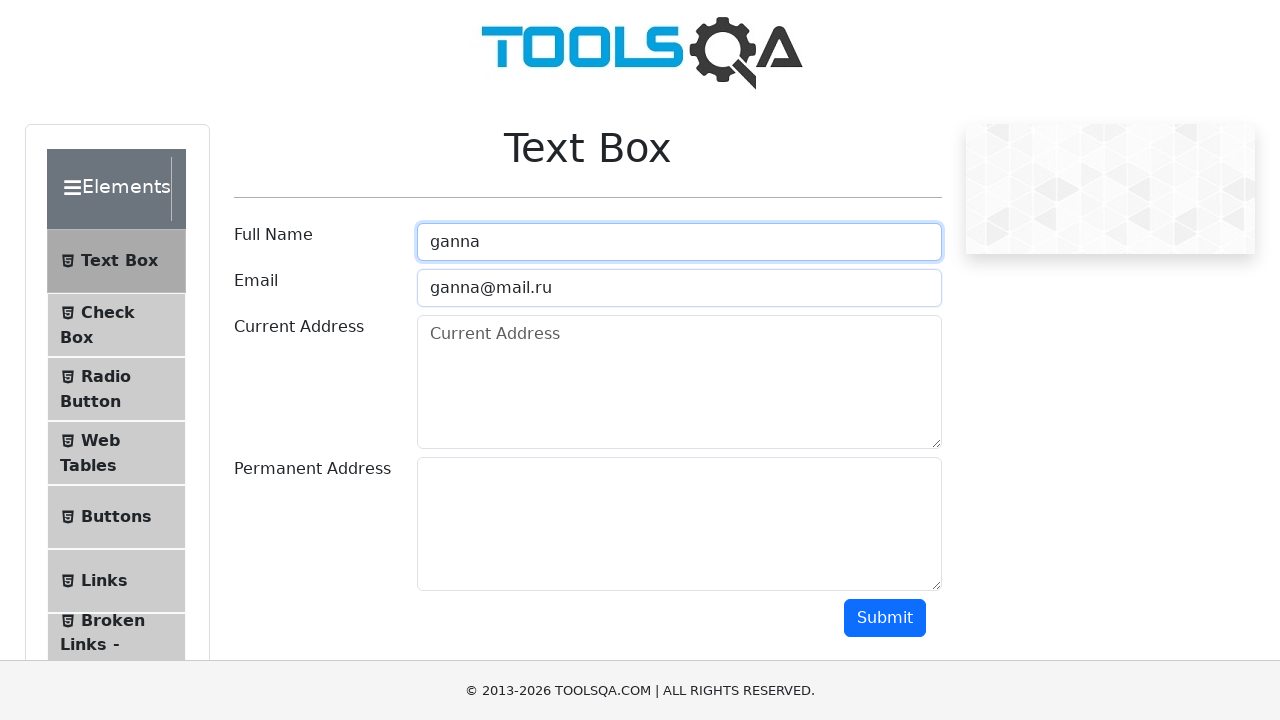

Filled current address field with 'kursk' on textarea#currentAddress
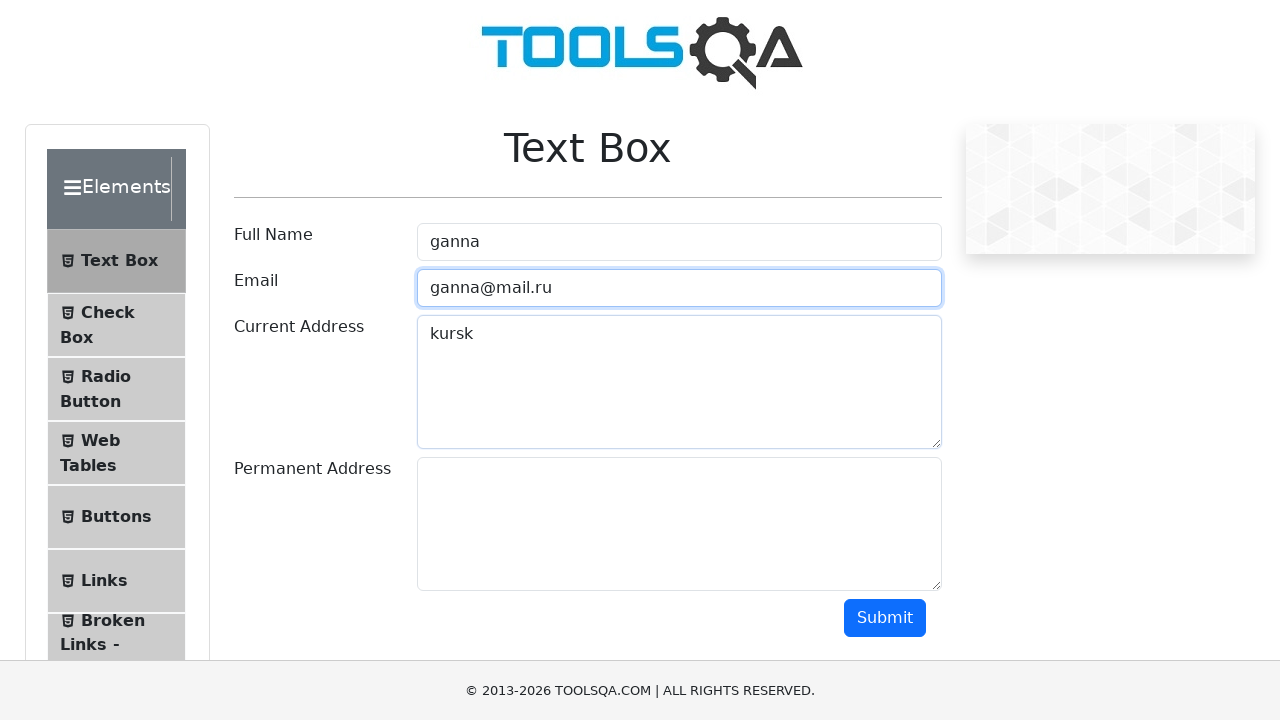

Filled permanent address field with 'kursk/engelsa' on textarea#permanentAddress
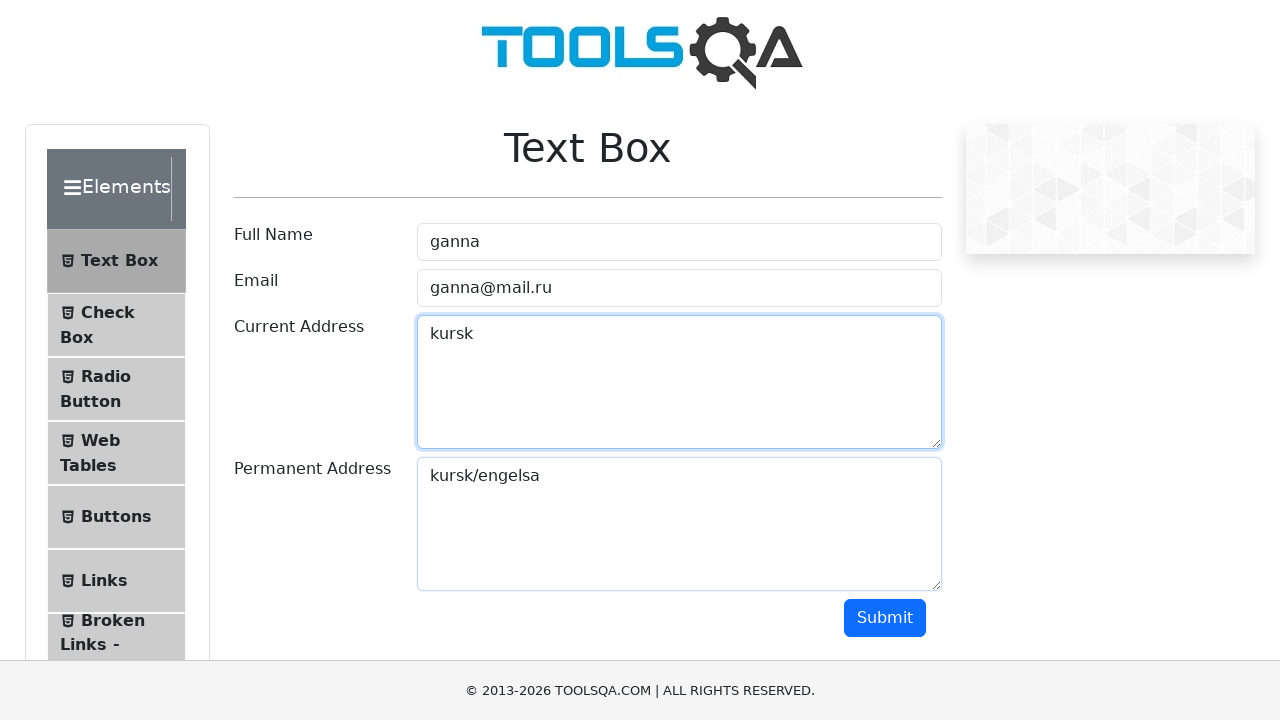

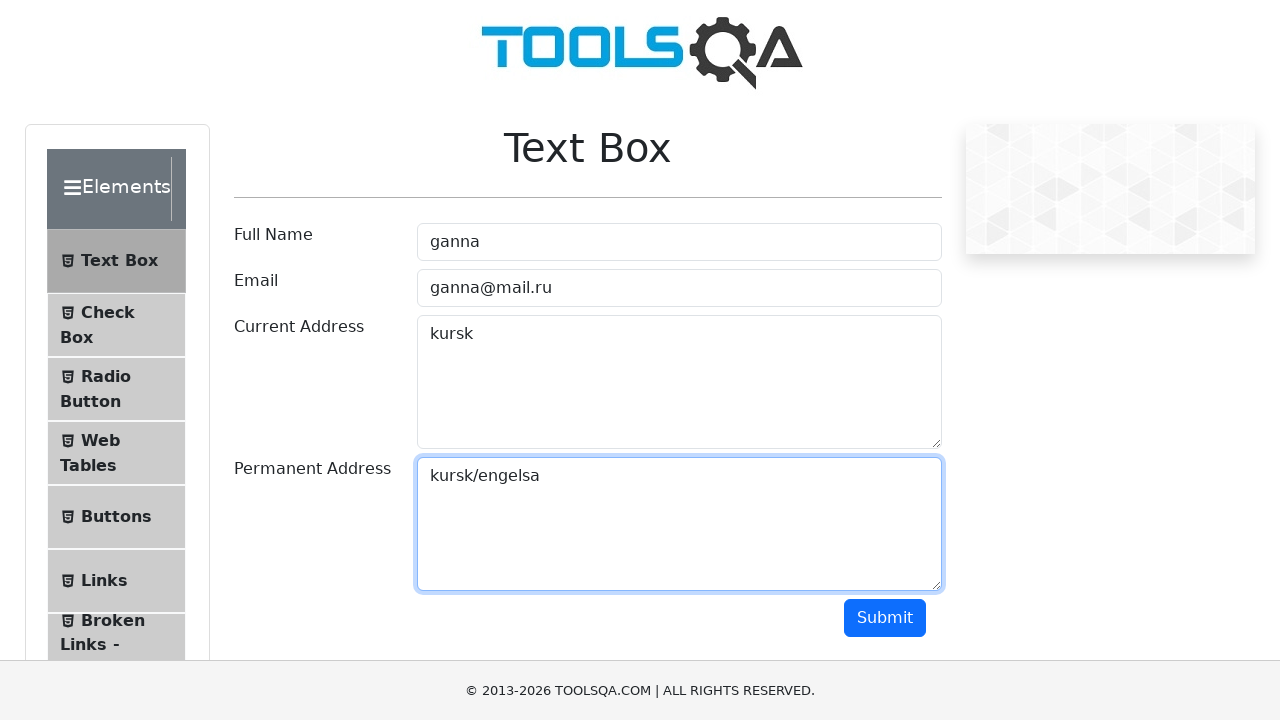